Tests the Yogiyo food delivery website by searching for an address, waiting for restaurant results to load, and clicking on a specific restaurant from the search results.

Starting URL: https://www.yogiyo.co.kr/mobile/#/

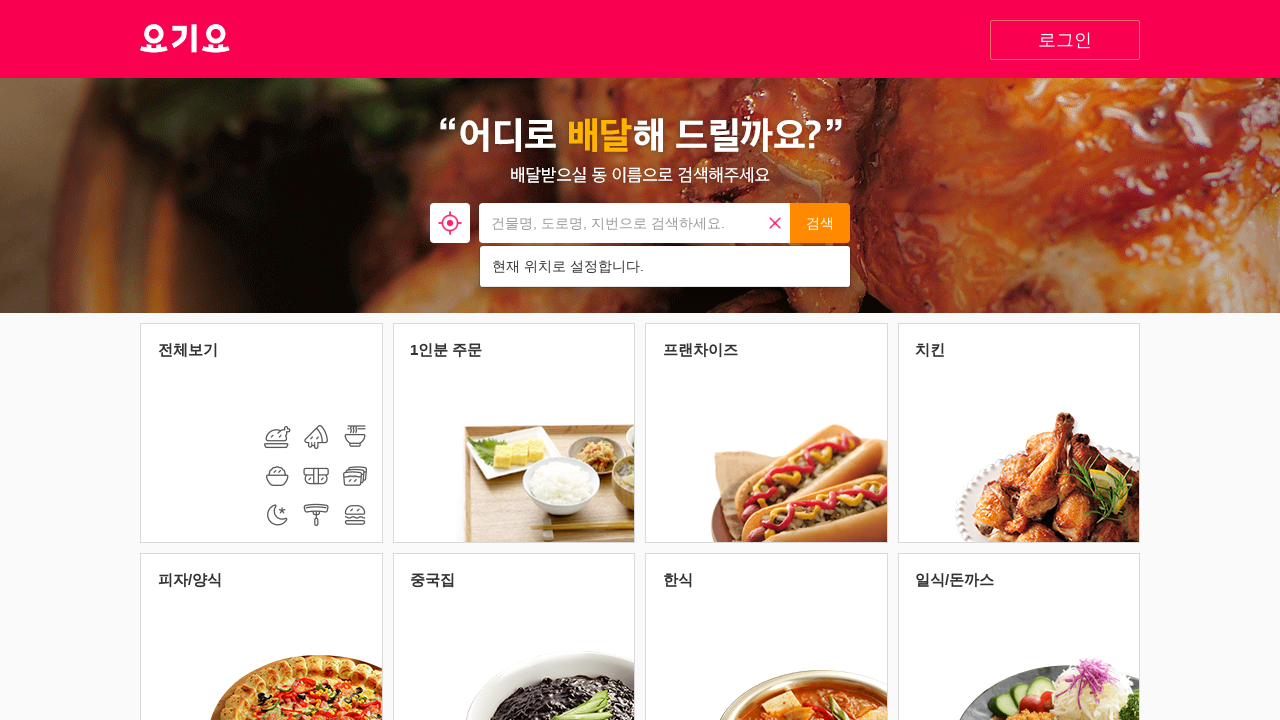

Cleared the address search input field on input[name='address_input']
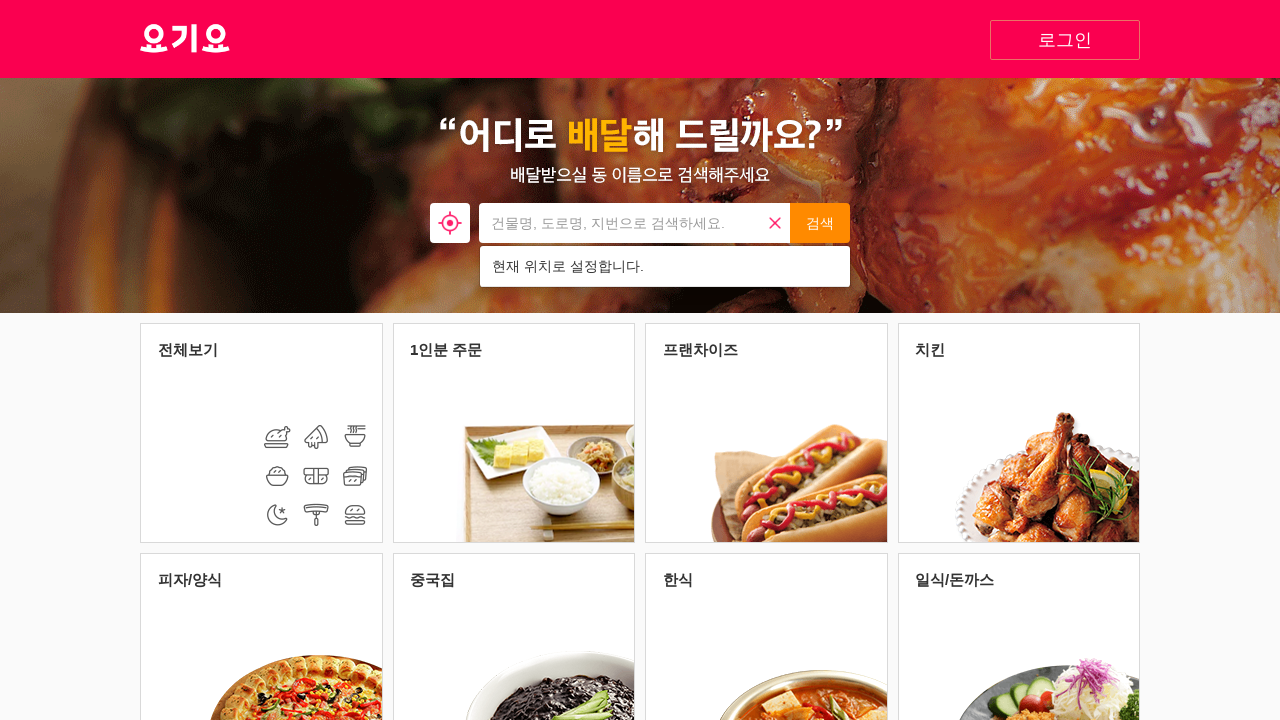

Clicked on the address search box to focus it at (619, 223) on input[name='address_input']
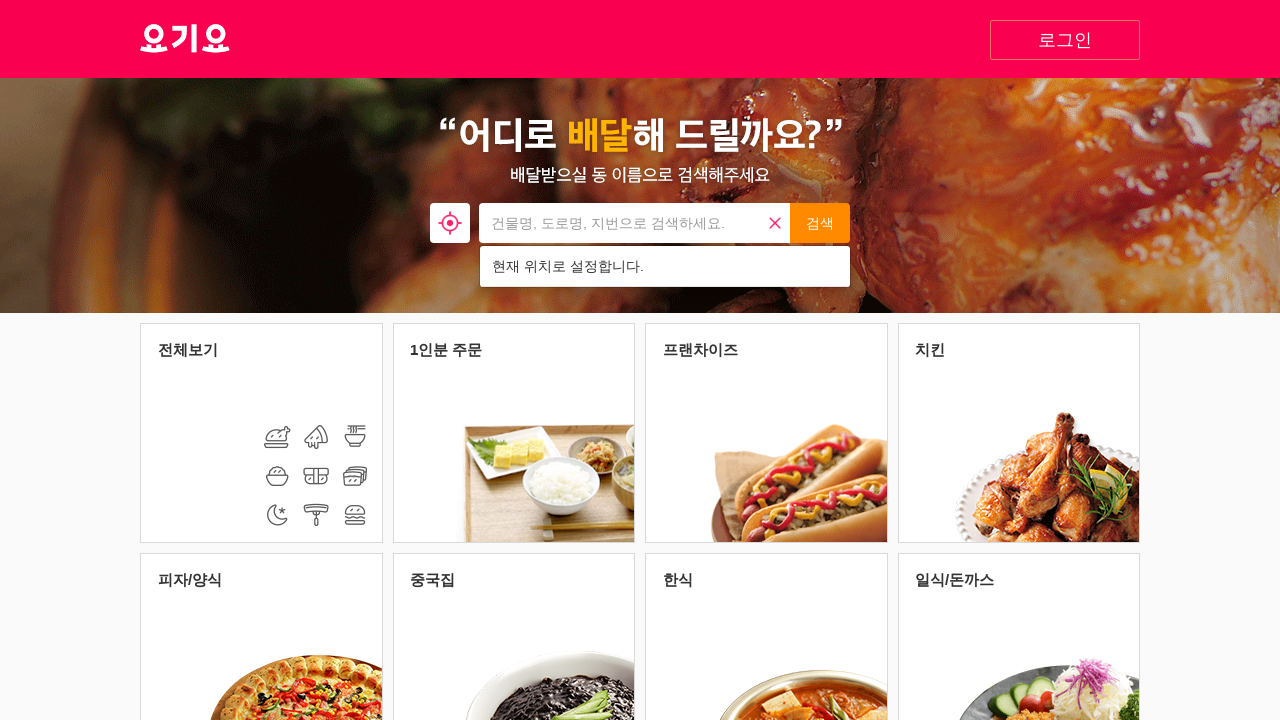

Entered address '수도 오피스텔' in the search field on input[name='address_input']
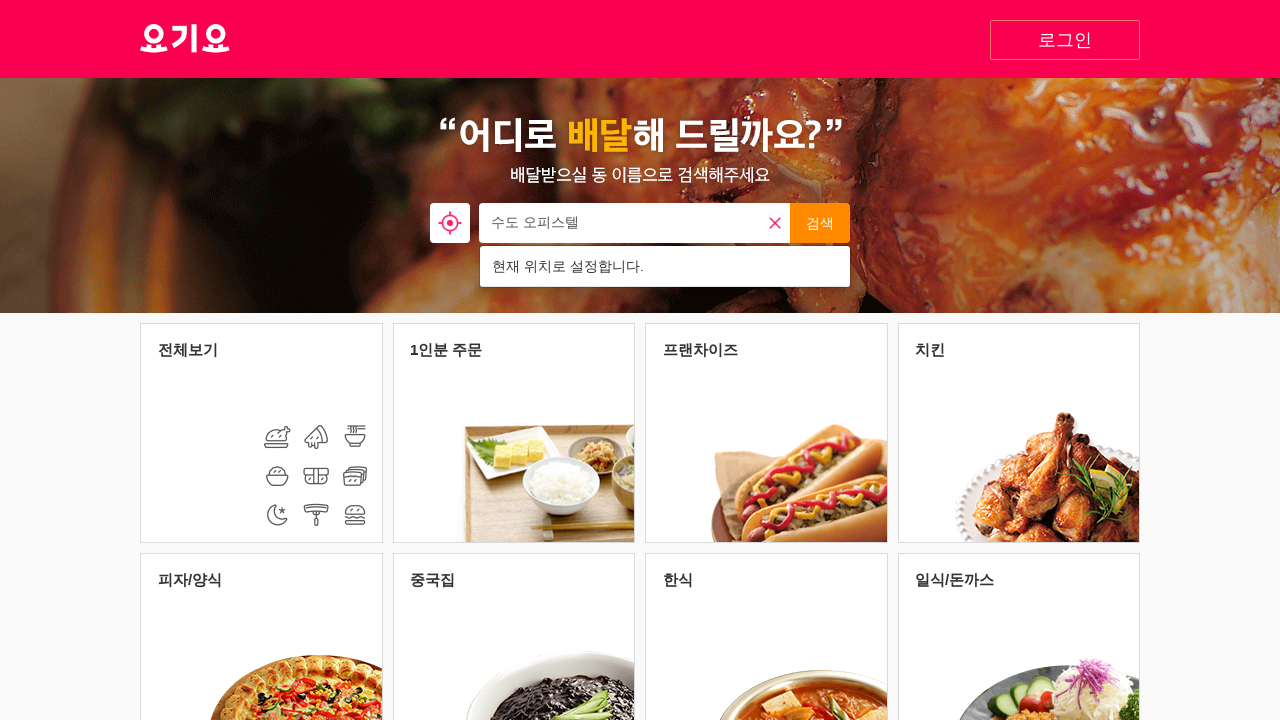

Clicked the search/pick icon to search for restaurants at (820, 223) on .ico-pick
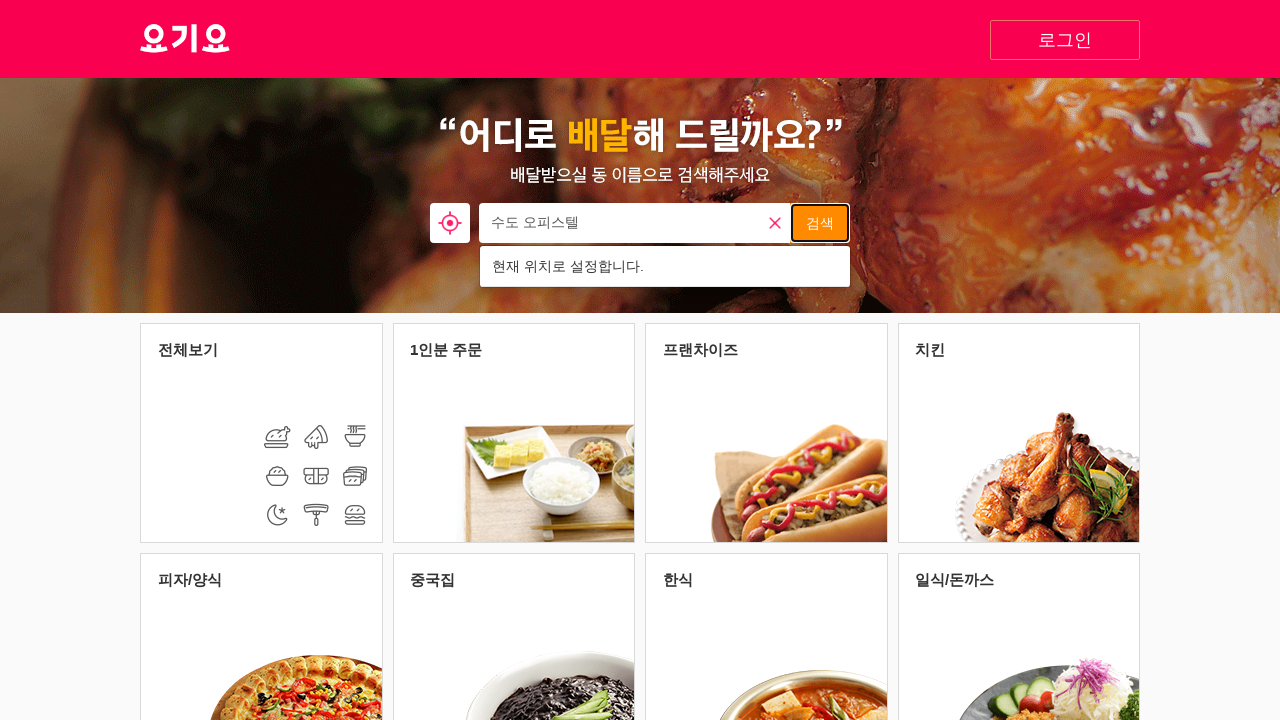

Waited for restaurant results to load
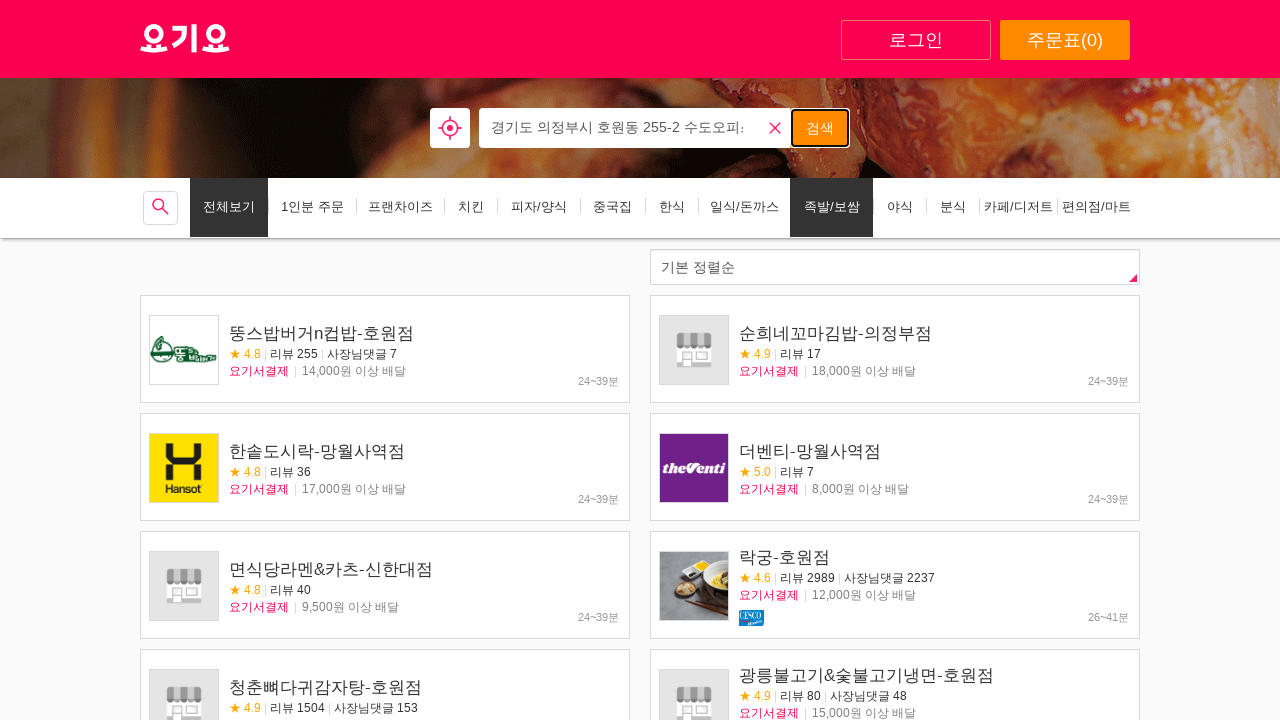

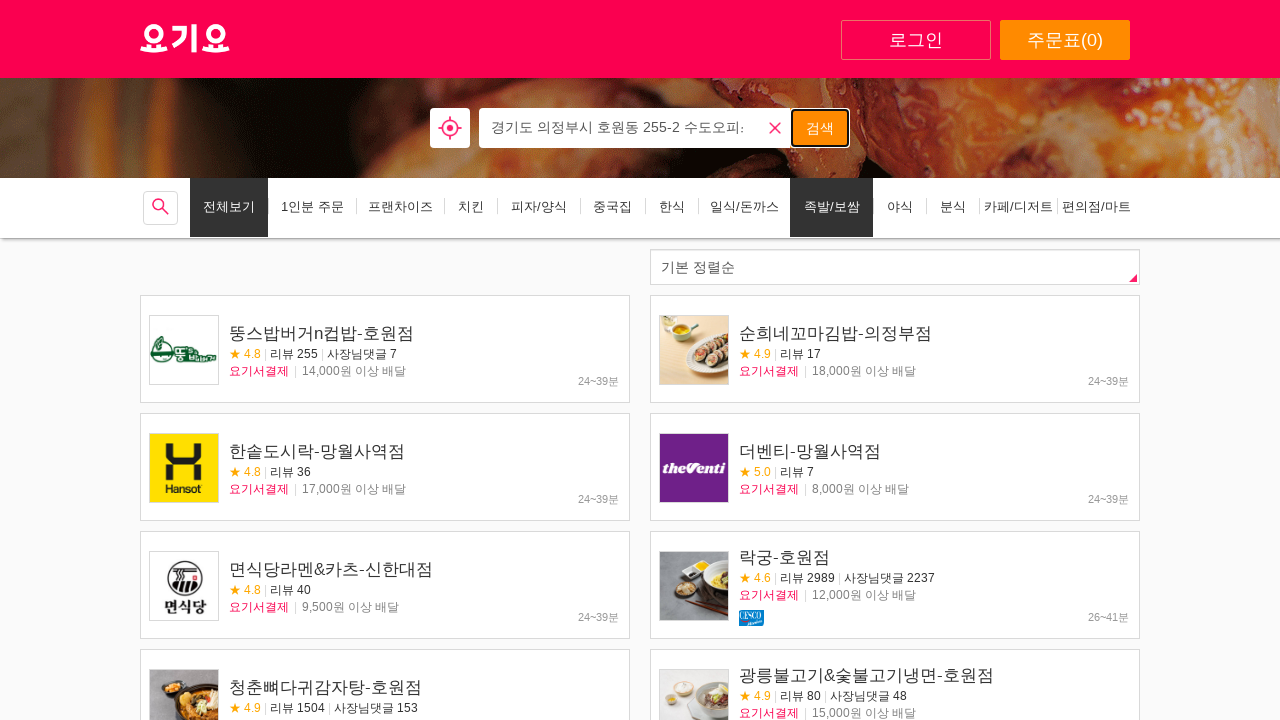